Tests dynamic loading page by clicking start button and waiting for "Hello World!" text to appear

Starting URL: https://the-internet.herokuapp.com/dynamic_loading/1

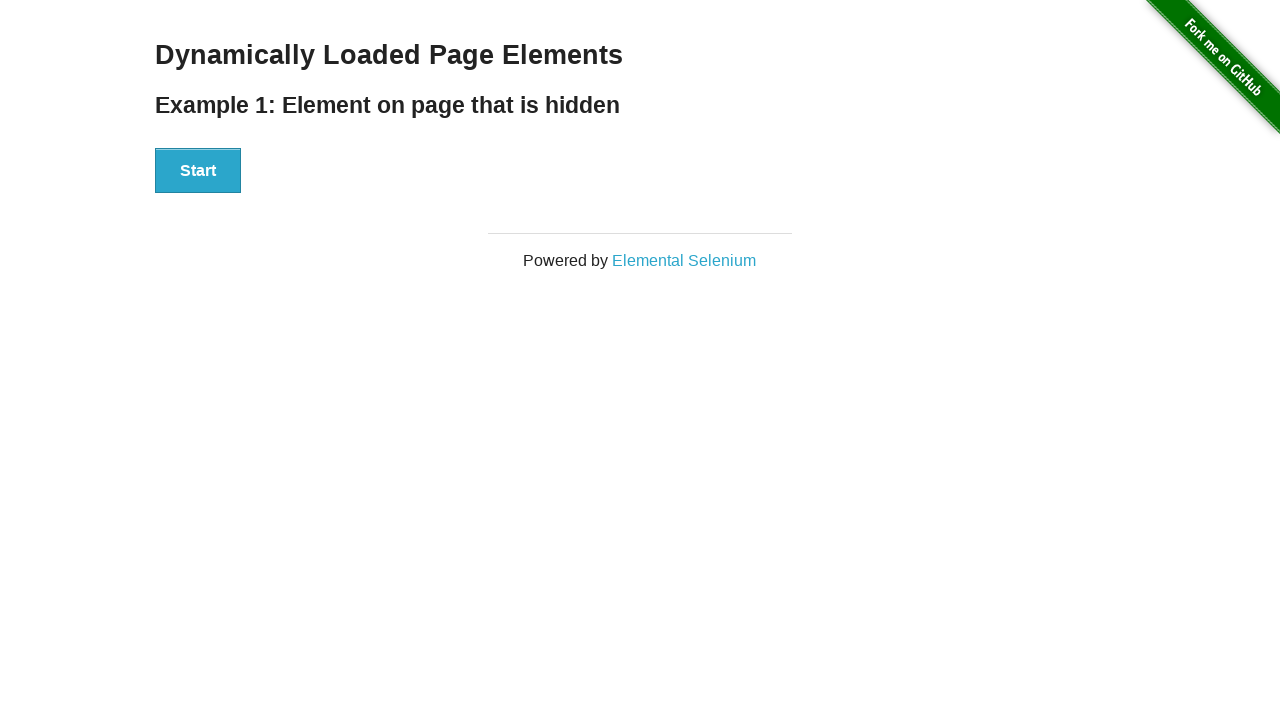

Clicked start button to trigger dynamic loading at (198, 171) on #start>button
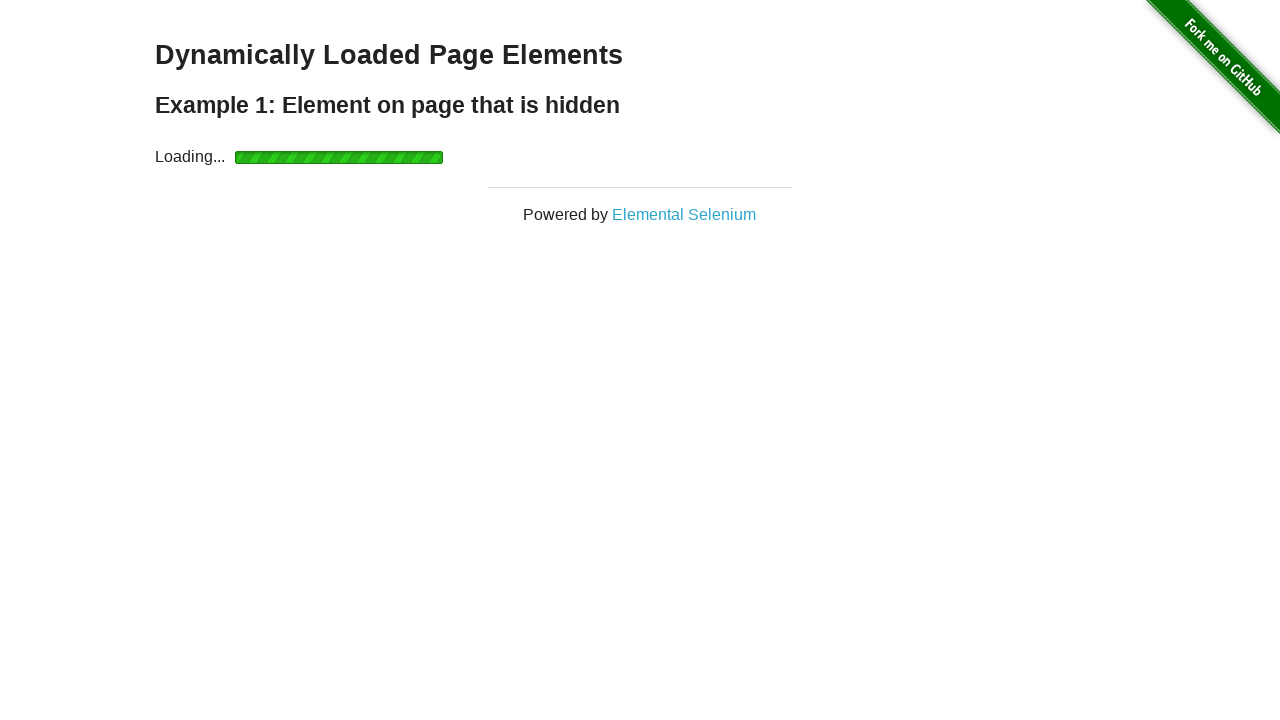

Waited for 'Hello World!' text to appear
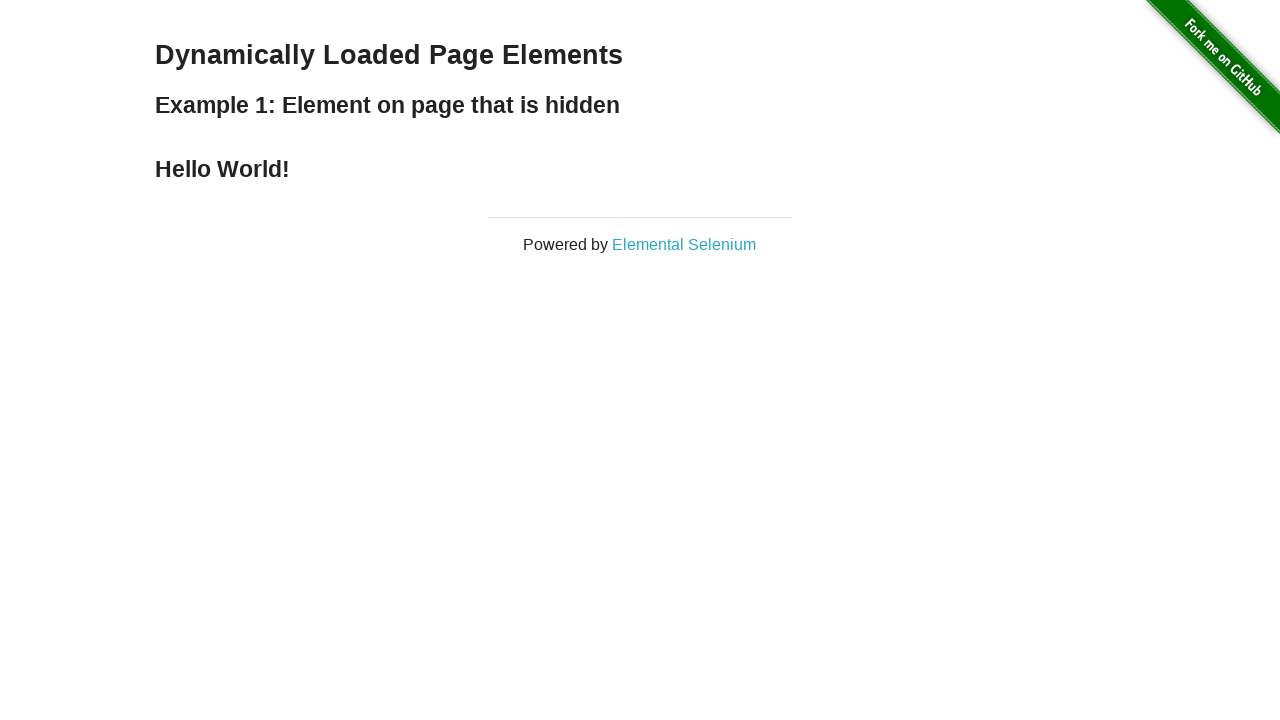

Located the 'Hello World!' element
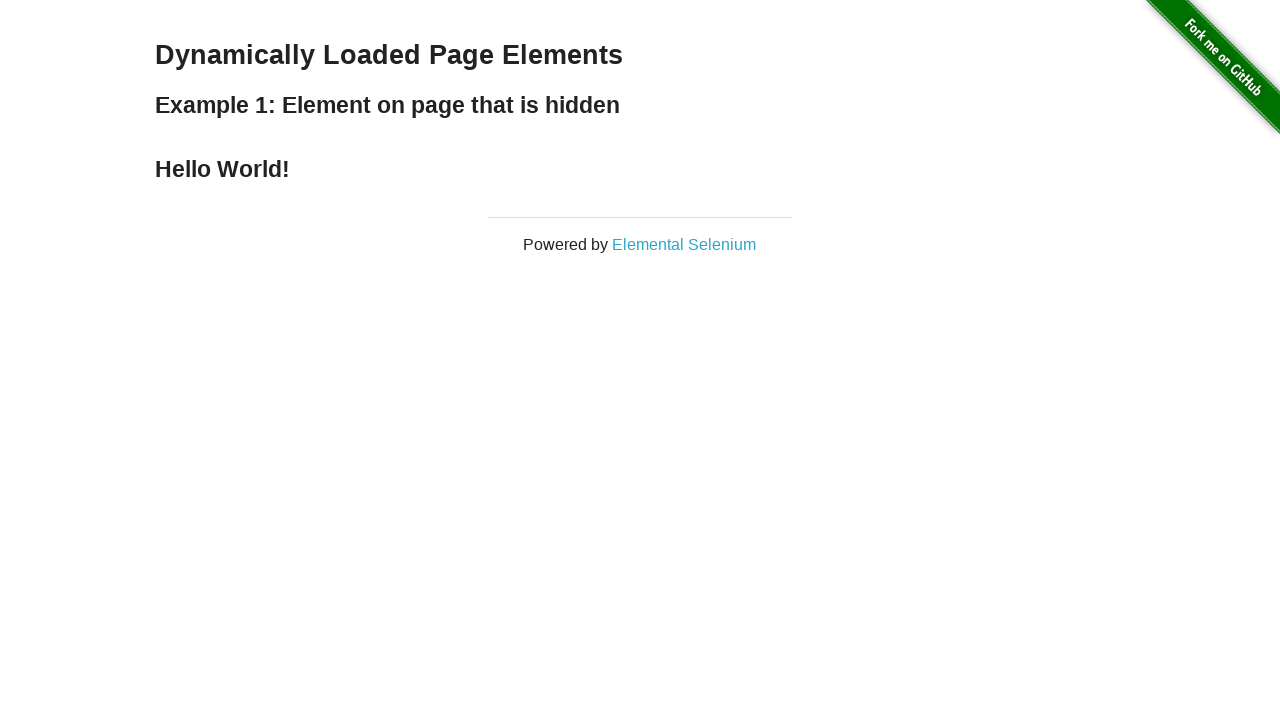

Verified 'Hello World!' text content is correct
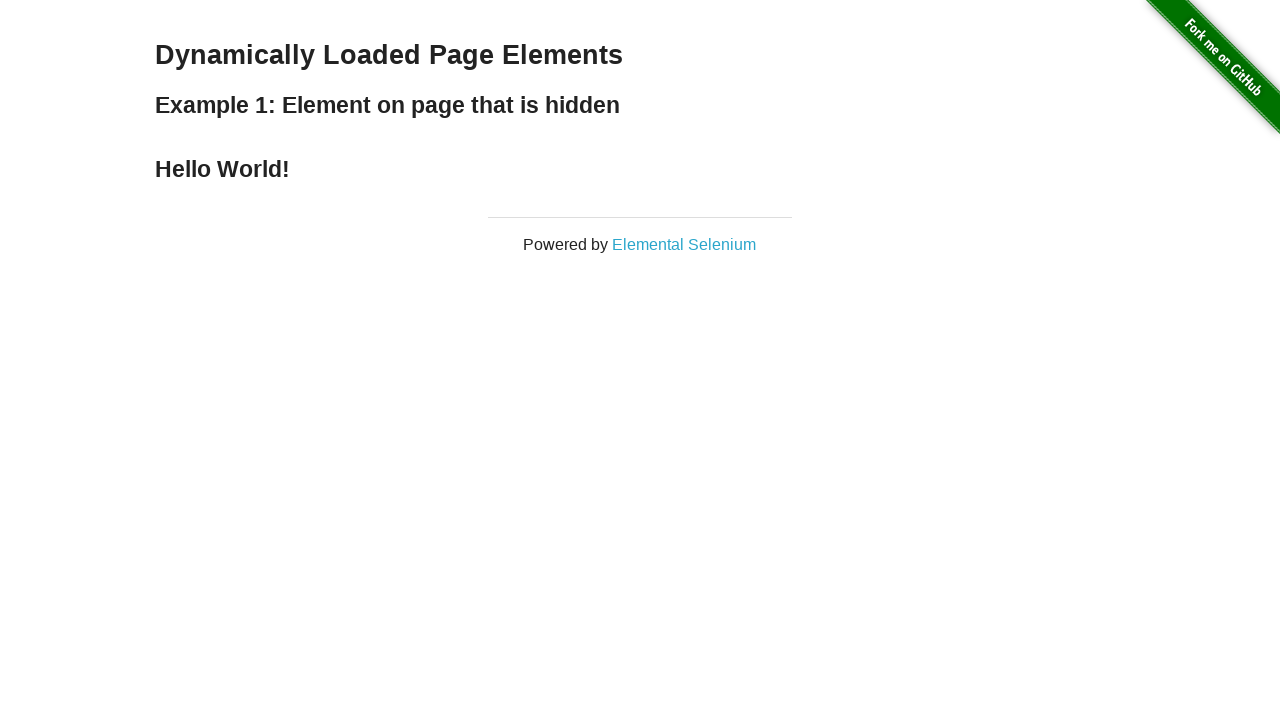

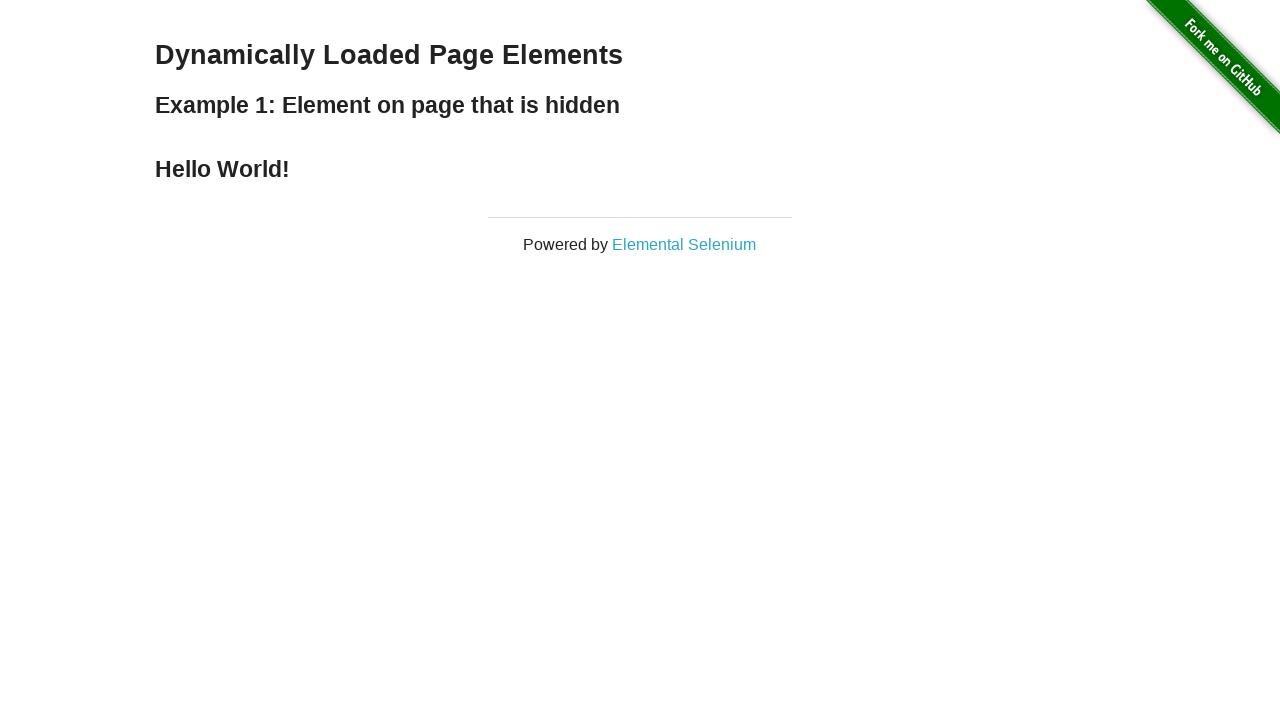